Completes the CSS Diner game by entering CSS selectors for each level, progressing through 19 challenges that teach CSS selector syntax

Starting URL: https://flukeout.github.io/

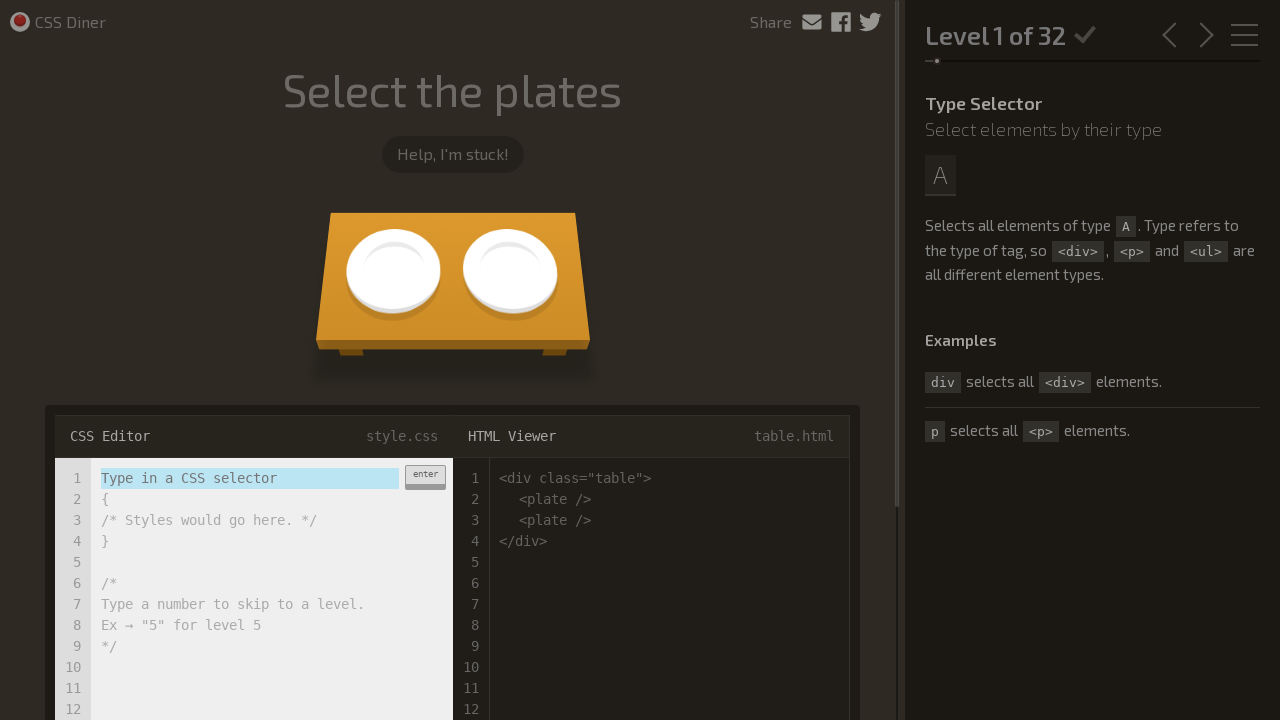

Navigated to Selenium downloads page
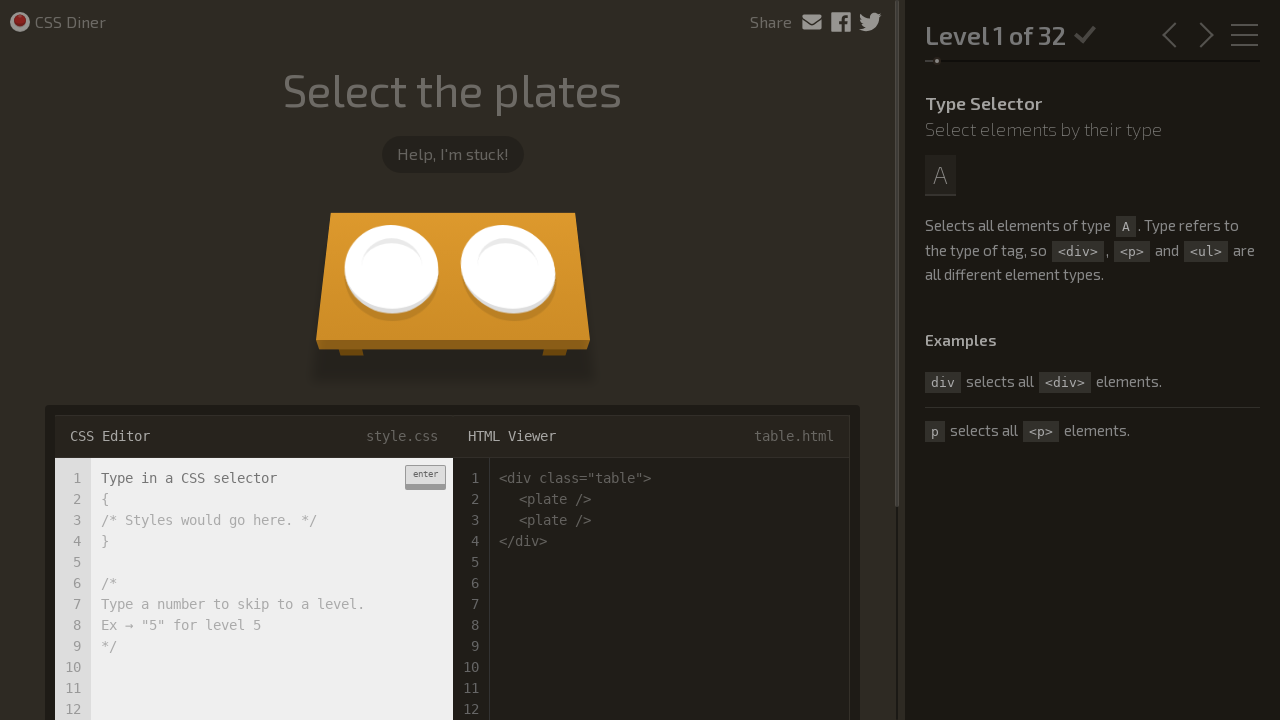

Downloads heading element became visible on .input-strobe
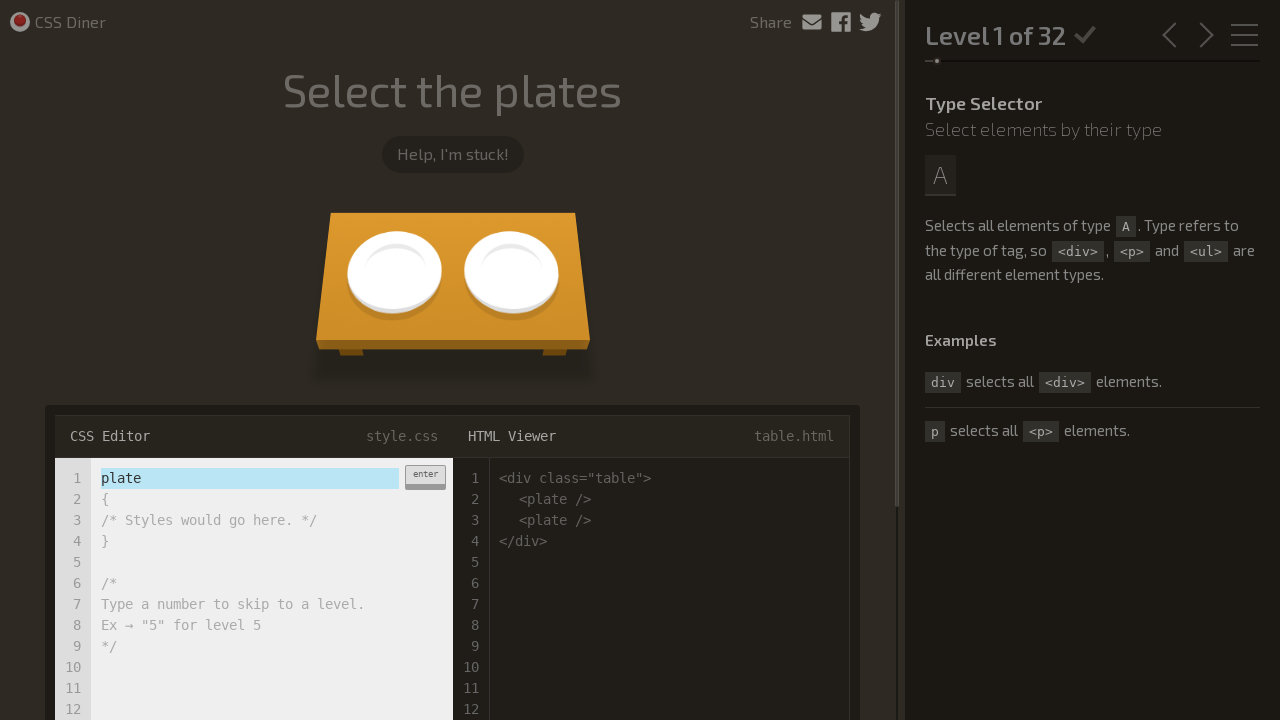

Verified that Downloads heading is displayed on the page at (425, 477) on .enter-button
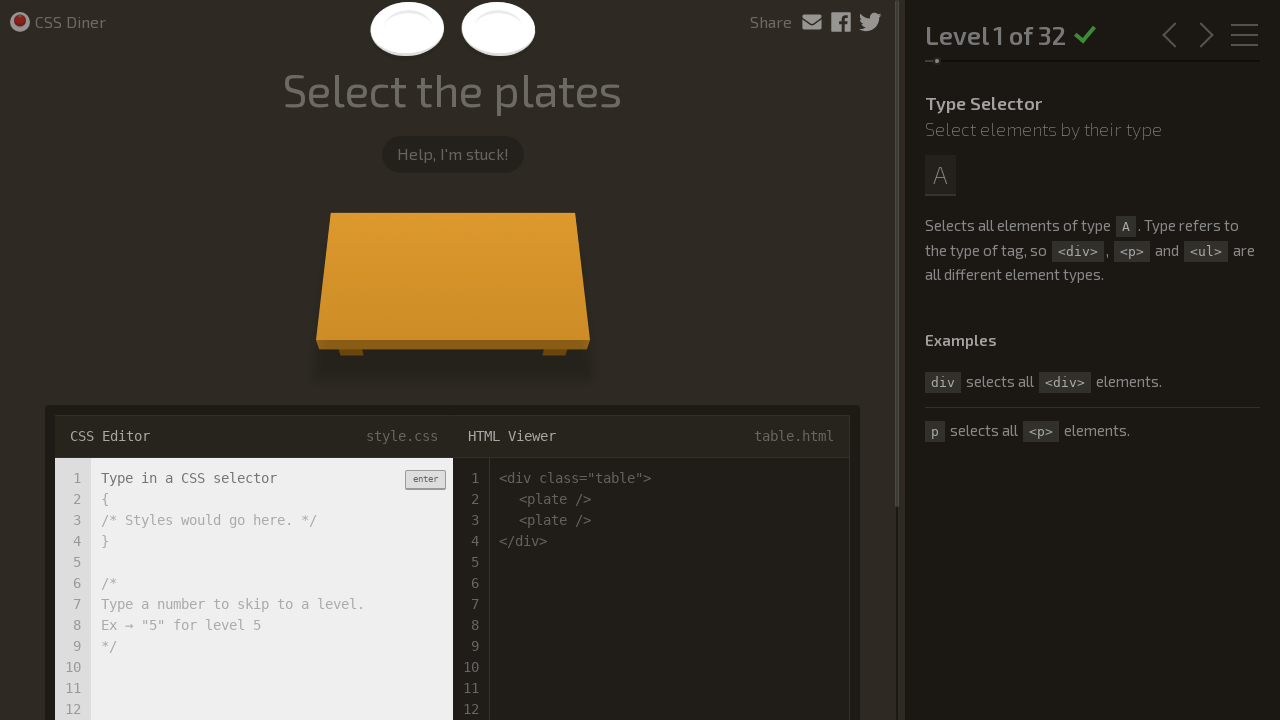

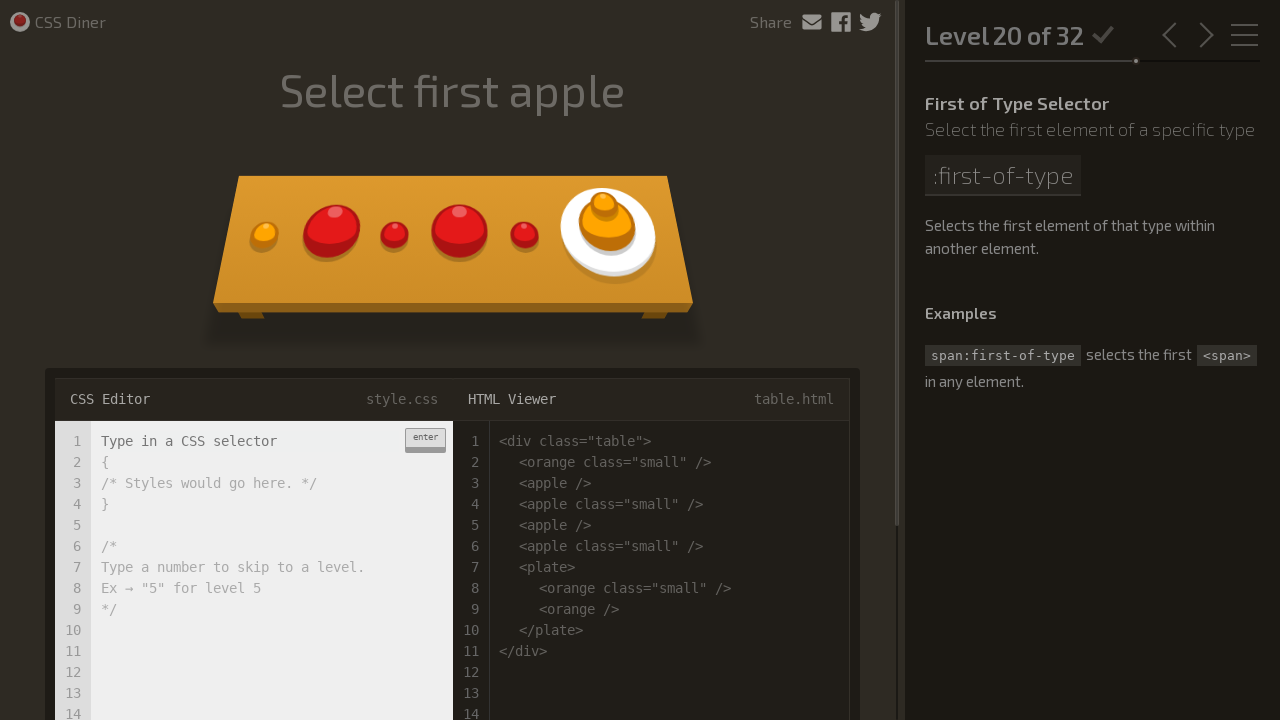